Repeatedly toggles the second checkbox 3 times after ensuring it starts unchecked.

Starting URL: https://the-internet.herokuapp.com/checkboxes

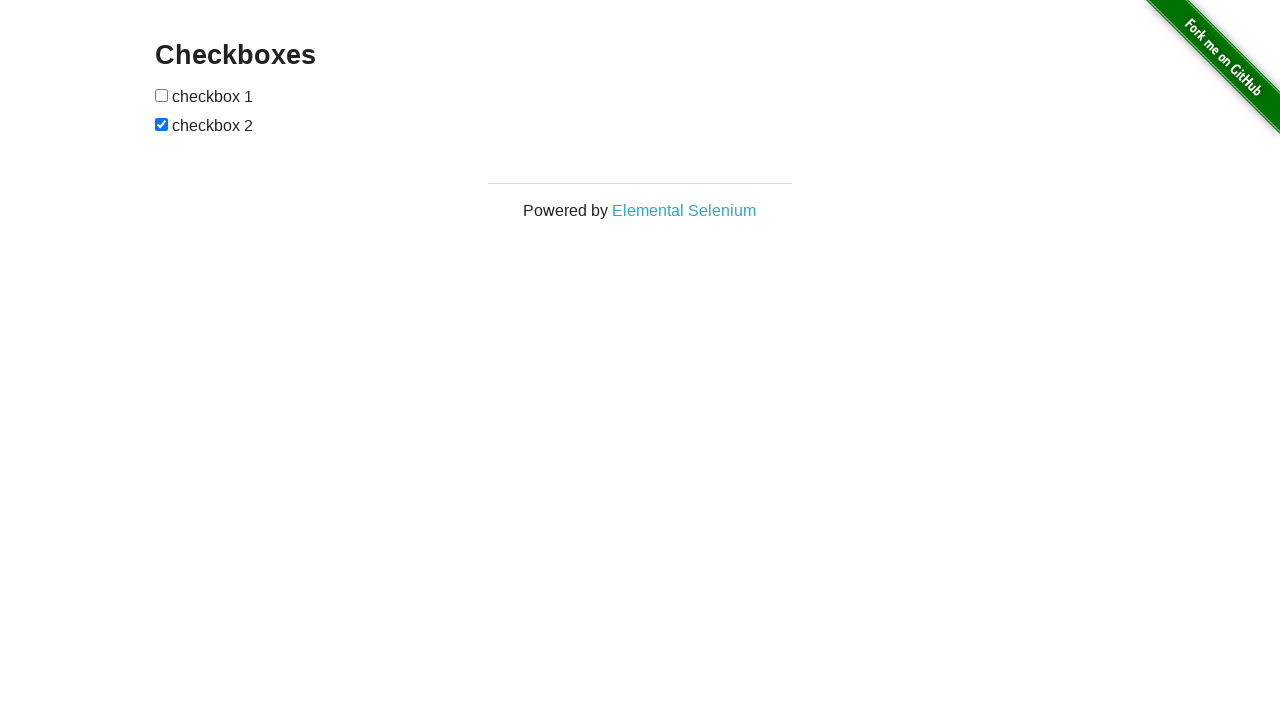

Located the second checkbox element
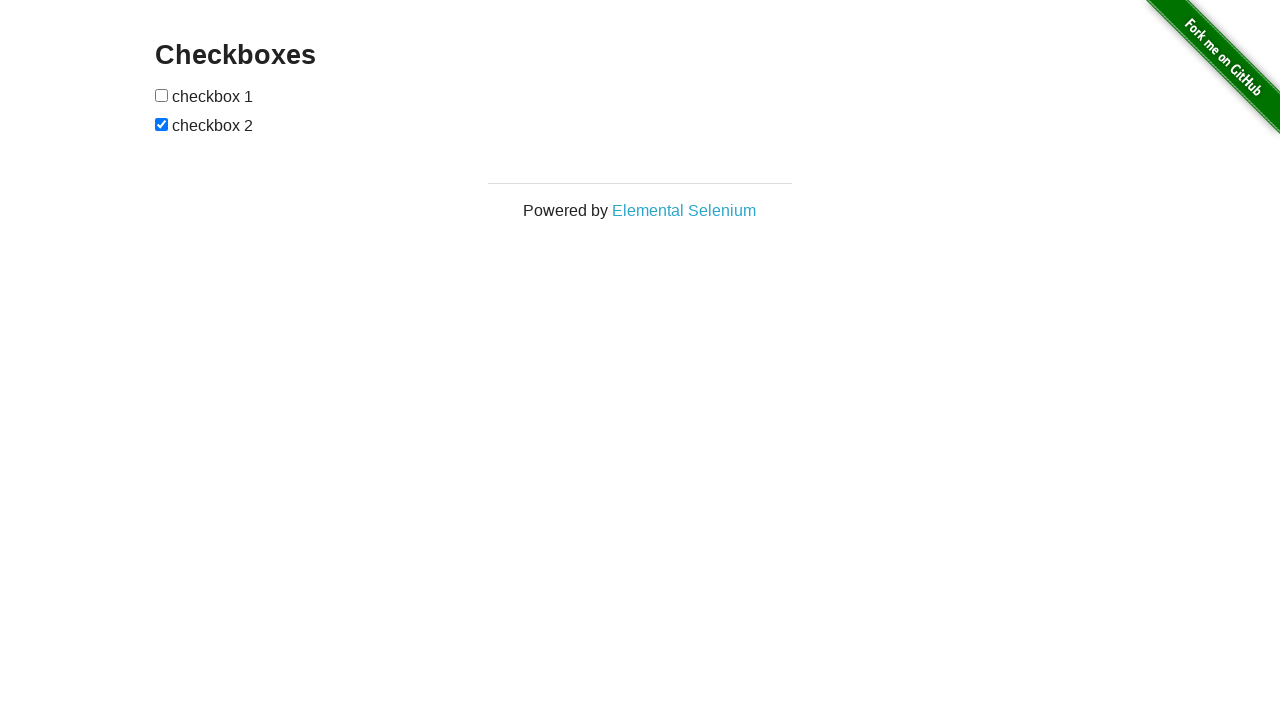

Checked if second checkbox was initially checked
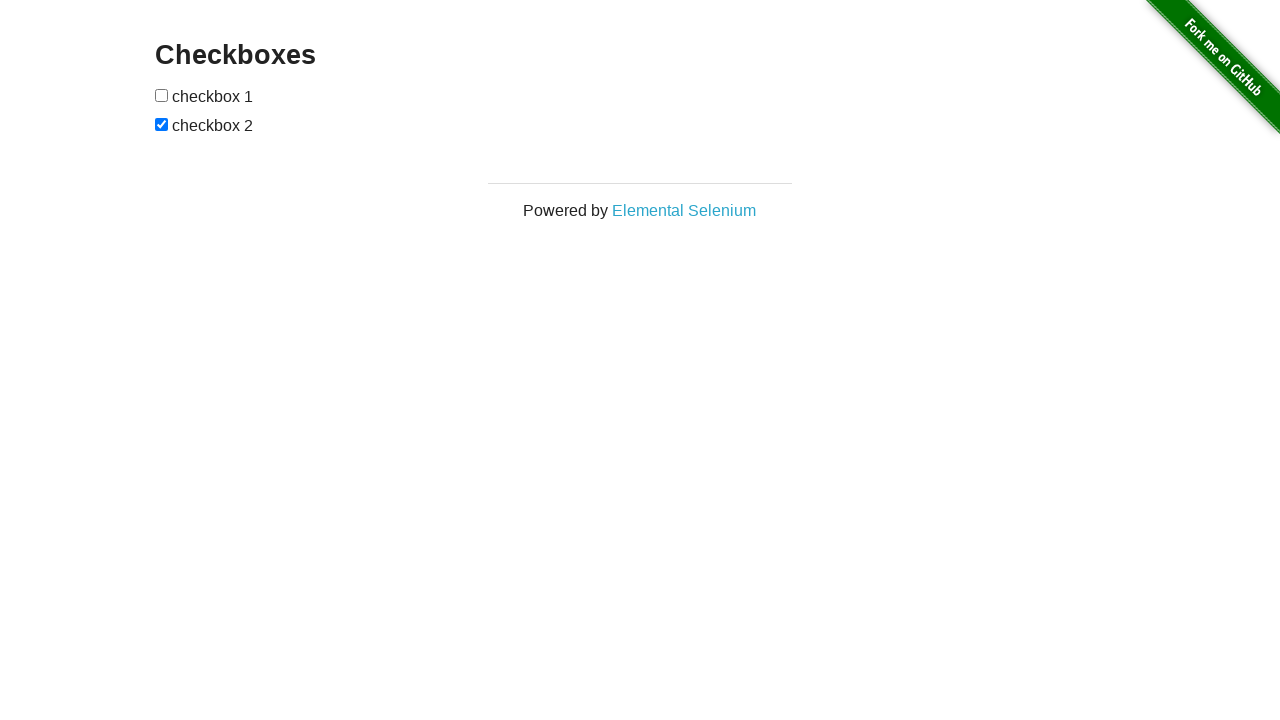

Unchecked the second checkbox to ensure initial unchecked state at (162, 124) on internal:role=checkbox >> nth=1
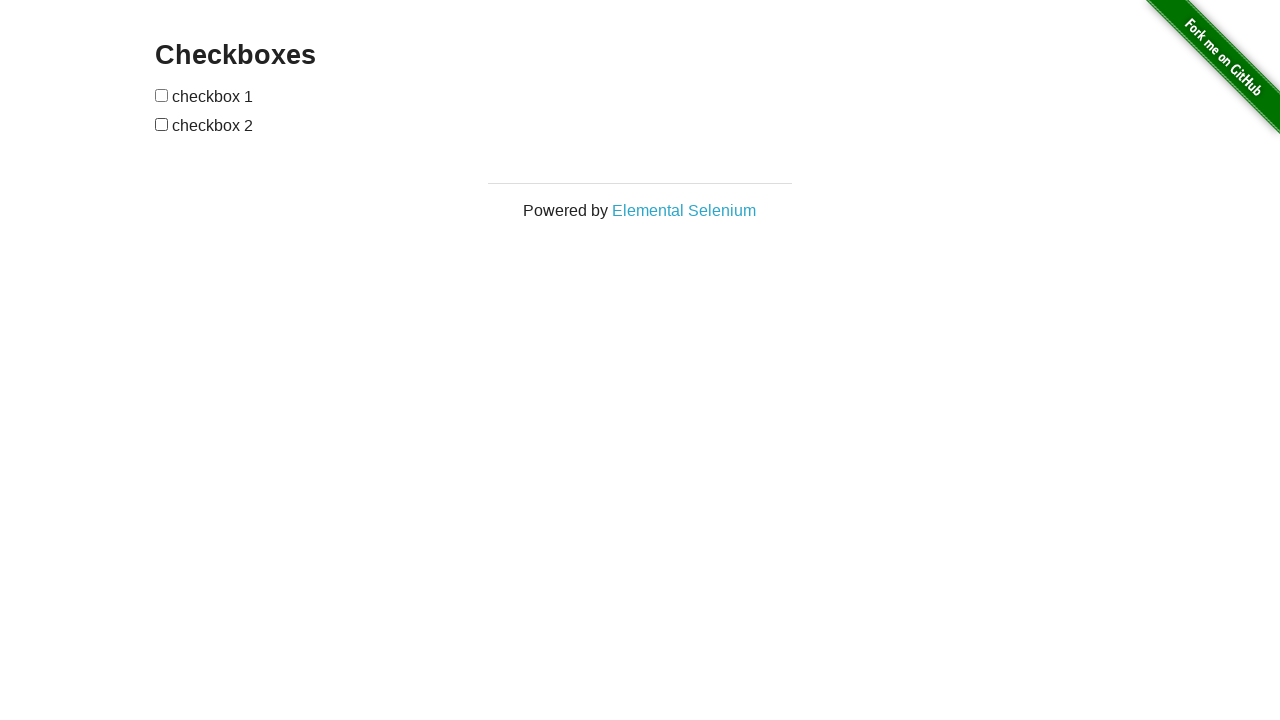

Verified that second checkbox is unchecked
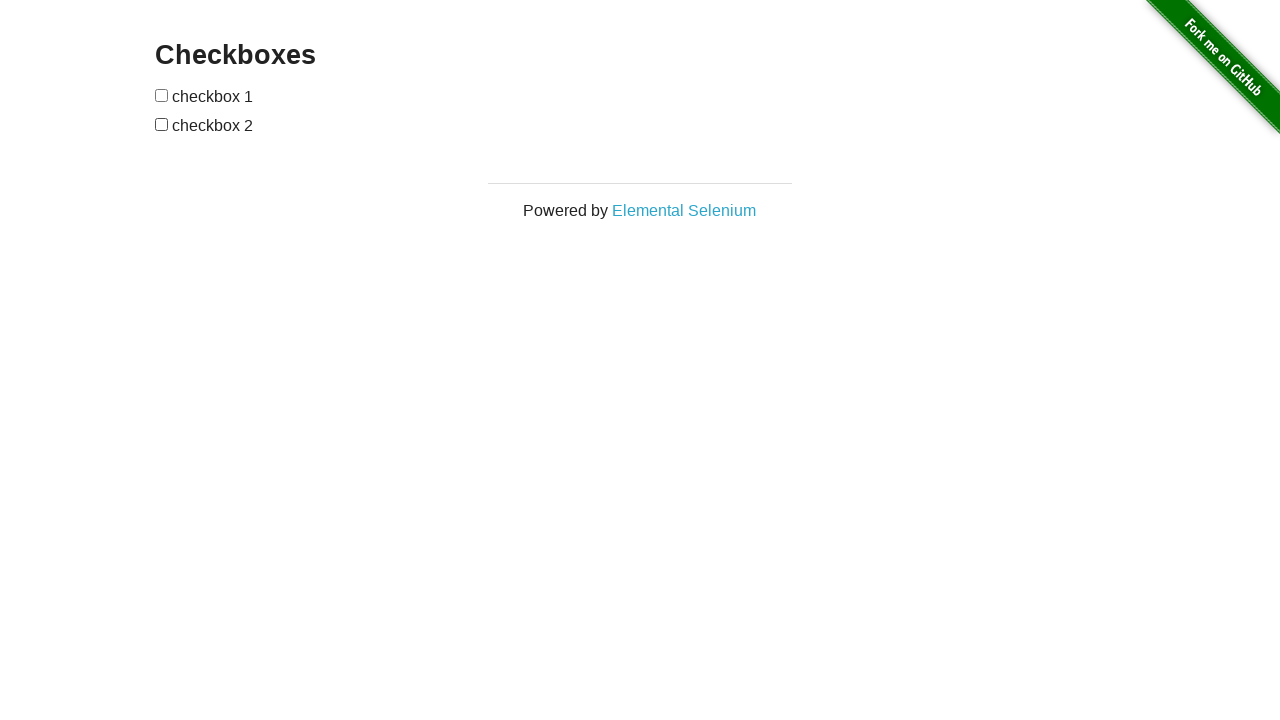

Checked the second checkbox (toggle 1 of 3) at (162, 124) on internal:role=checkbox >> nth=1
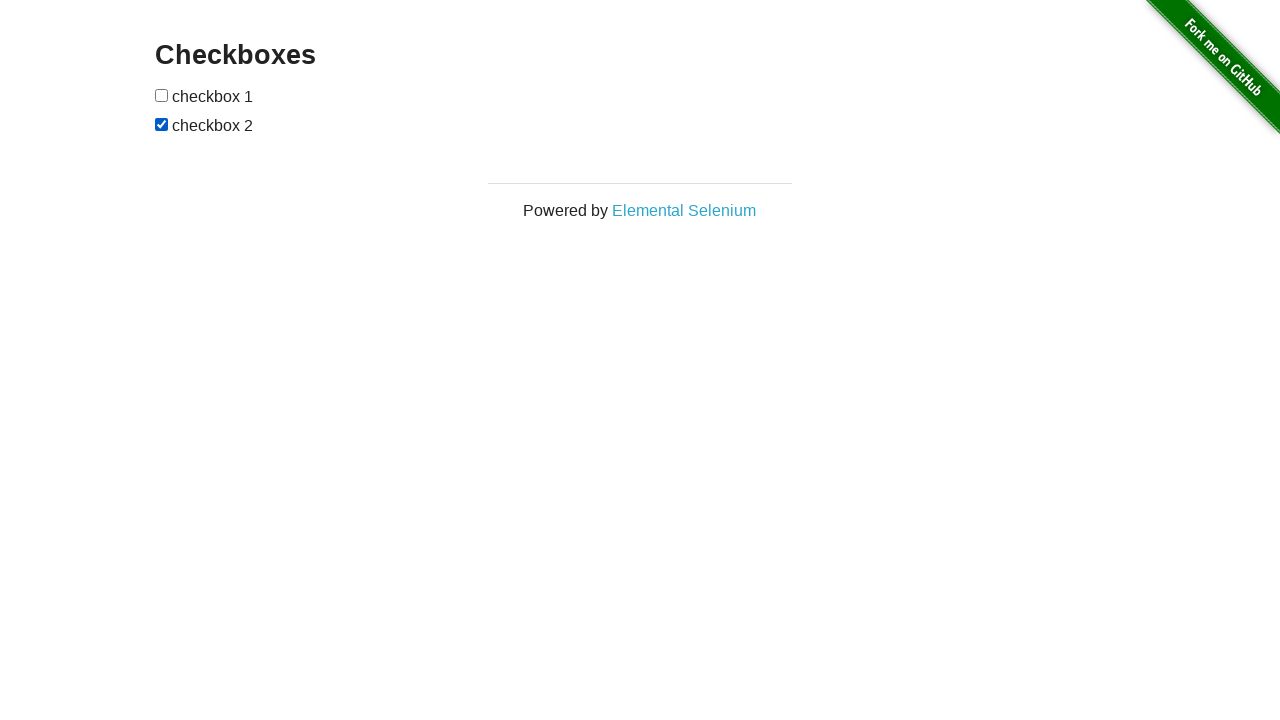

Verified second checkbox is checked (toggle 1 of 3)
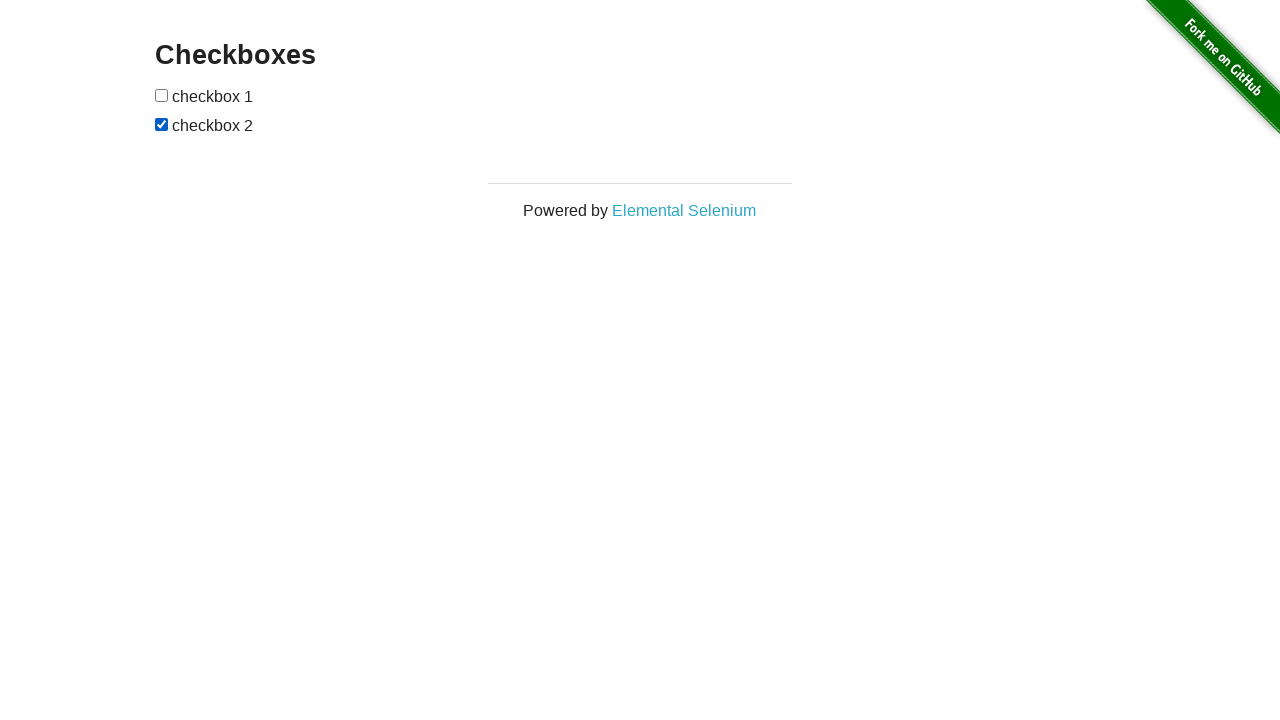

Unchecked the second checkbox (toggle 1 of 3) at (162, 124) on internal:role=checkbox >> nth=1
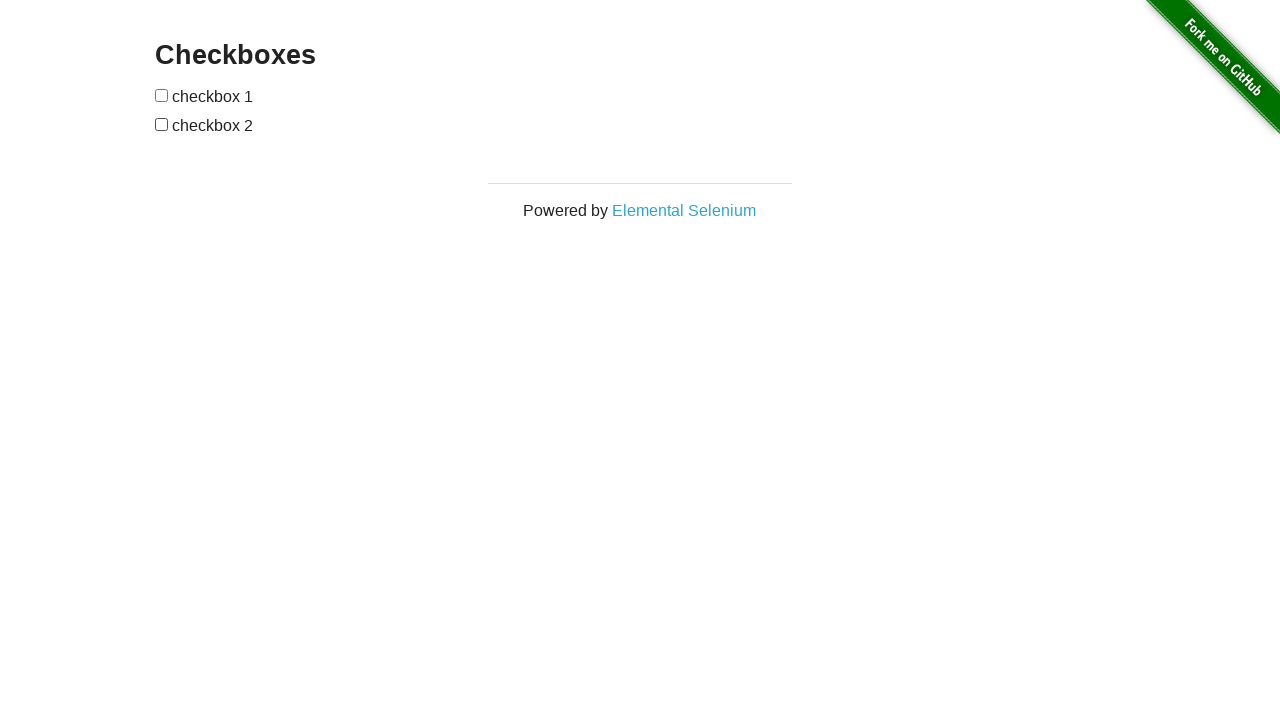

Verified second checkbox is unchecked (toggle 1 of 3)
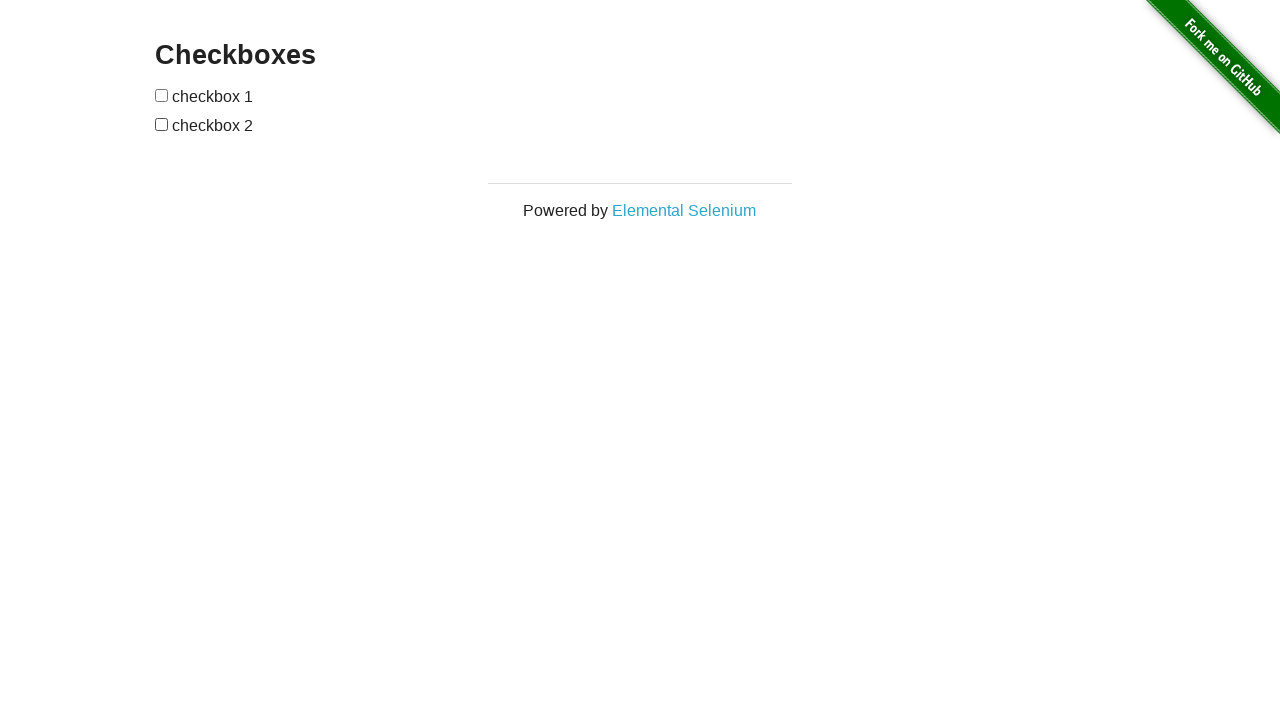

Checked the second checkbox (toggle 2 of 3) at (162, 124) on internal:role=checkbox >> nth=1
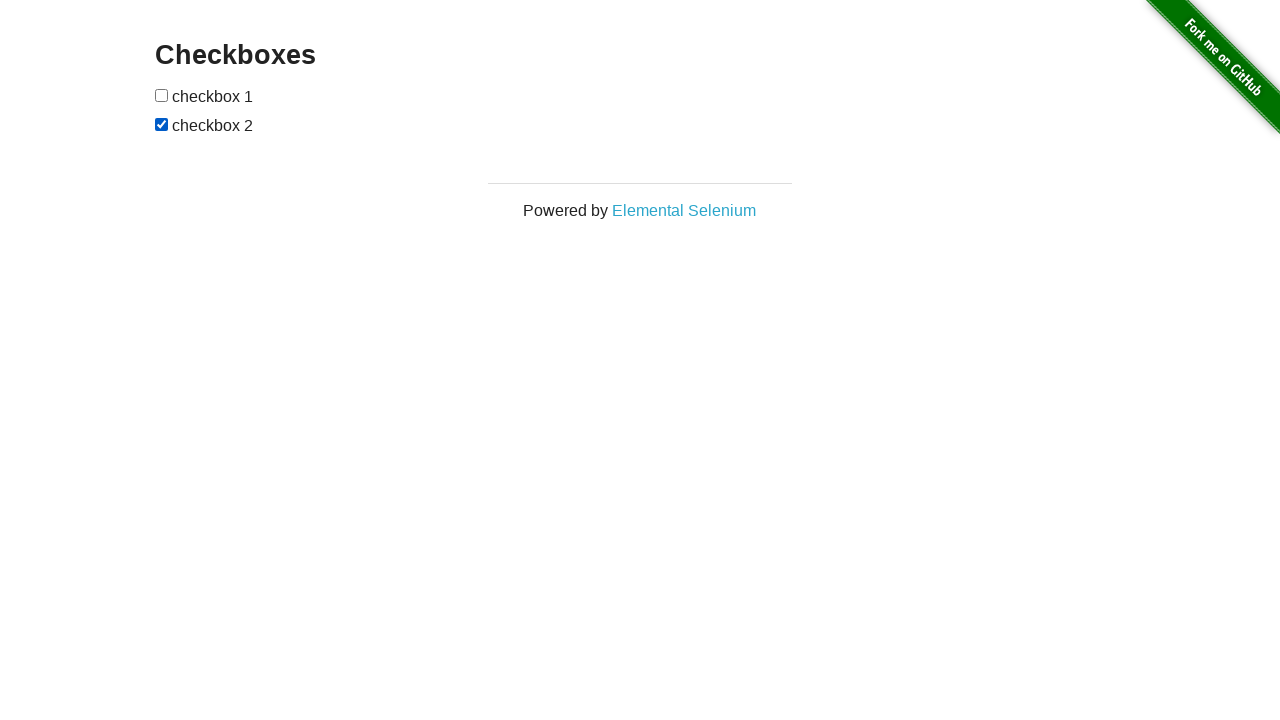

Verified second checkbox is checked (toggle 2 of 3)
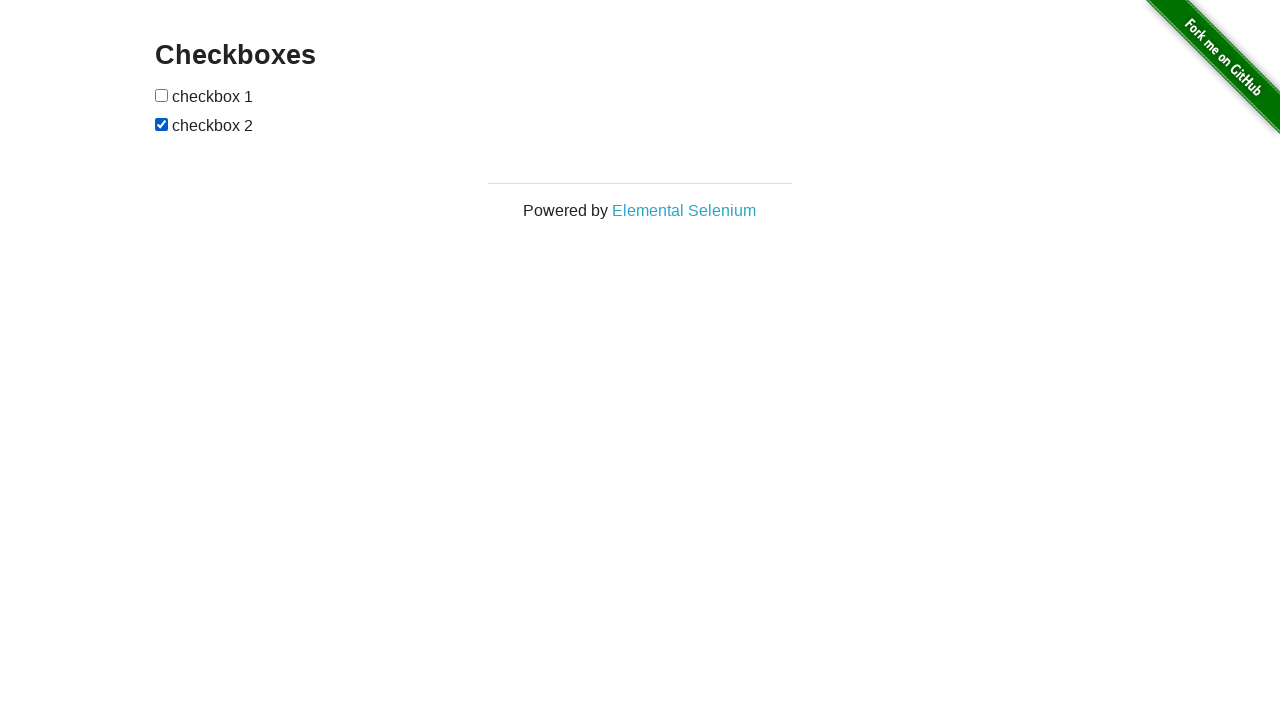

Unchecked the second checkbox (toggle 2 of 3) at (162, 124) on internal:role=checkbox >> nth=1
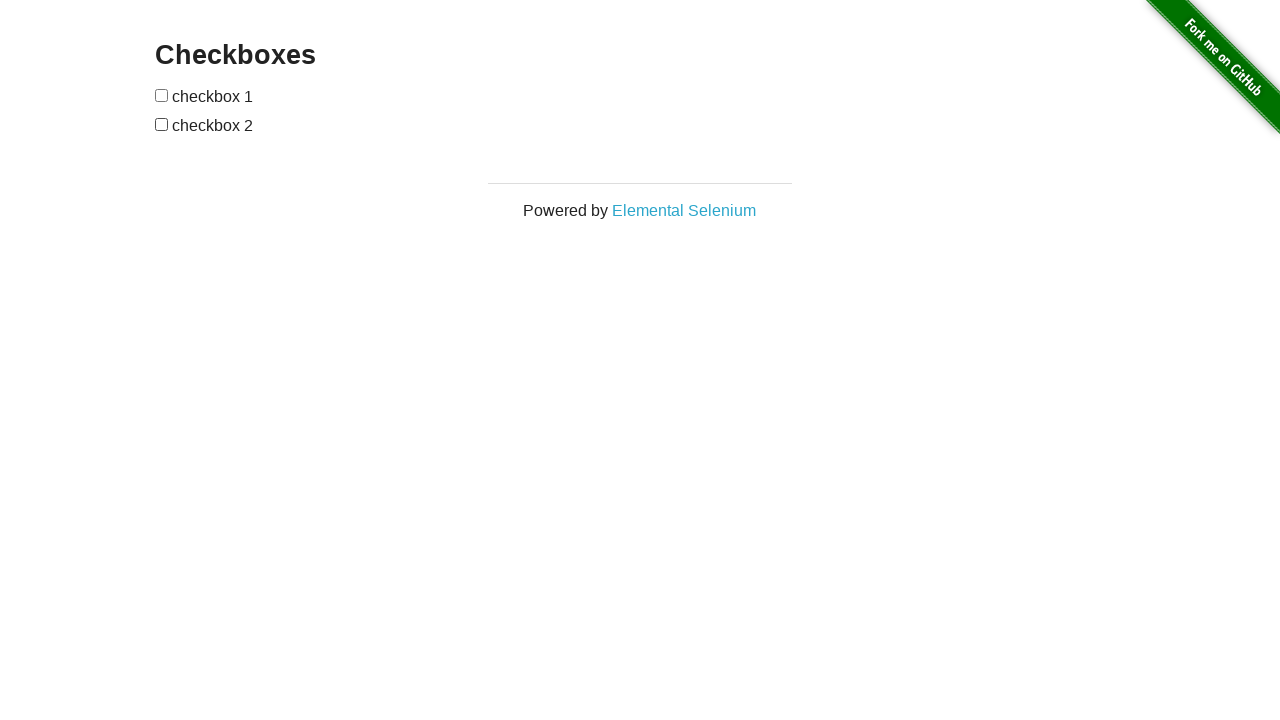

Verified second checkbox is unchecked (toggle 2 of 3)
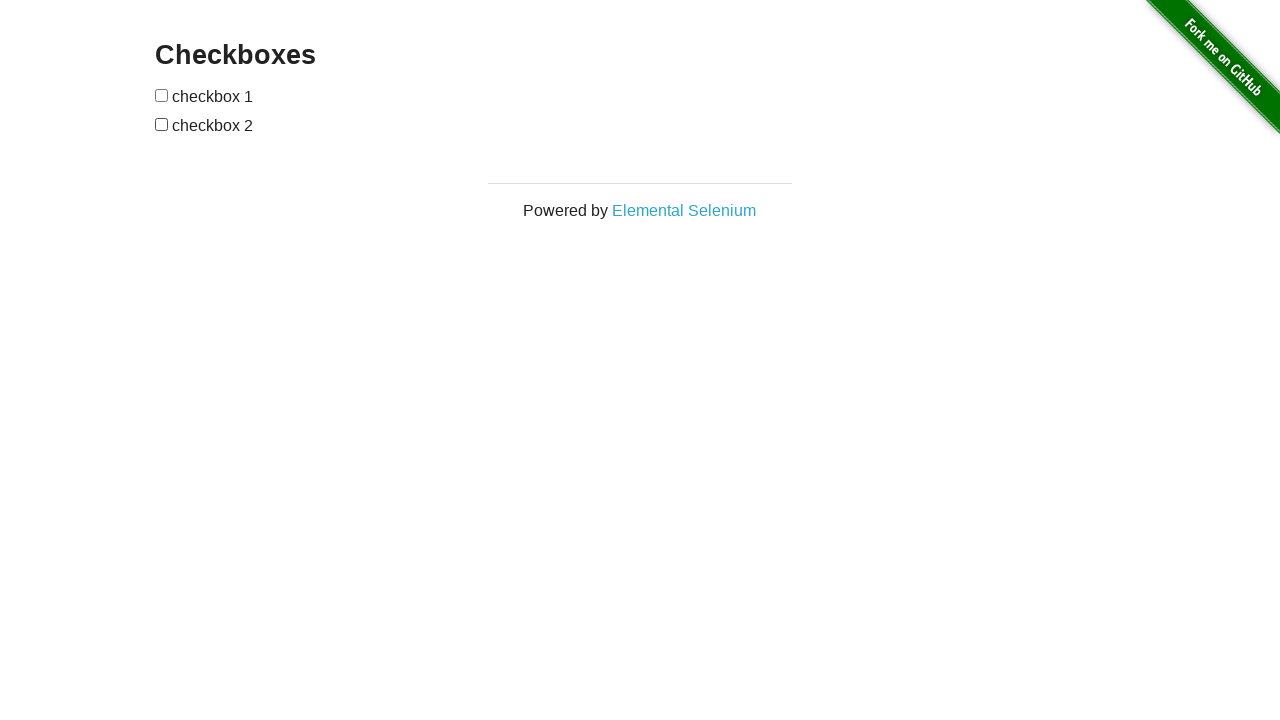

Checked the second checkbox (toggle 3 of 3) at (162, 124) on internal:role=checkbox >> nth=1
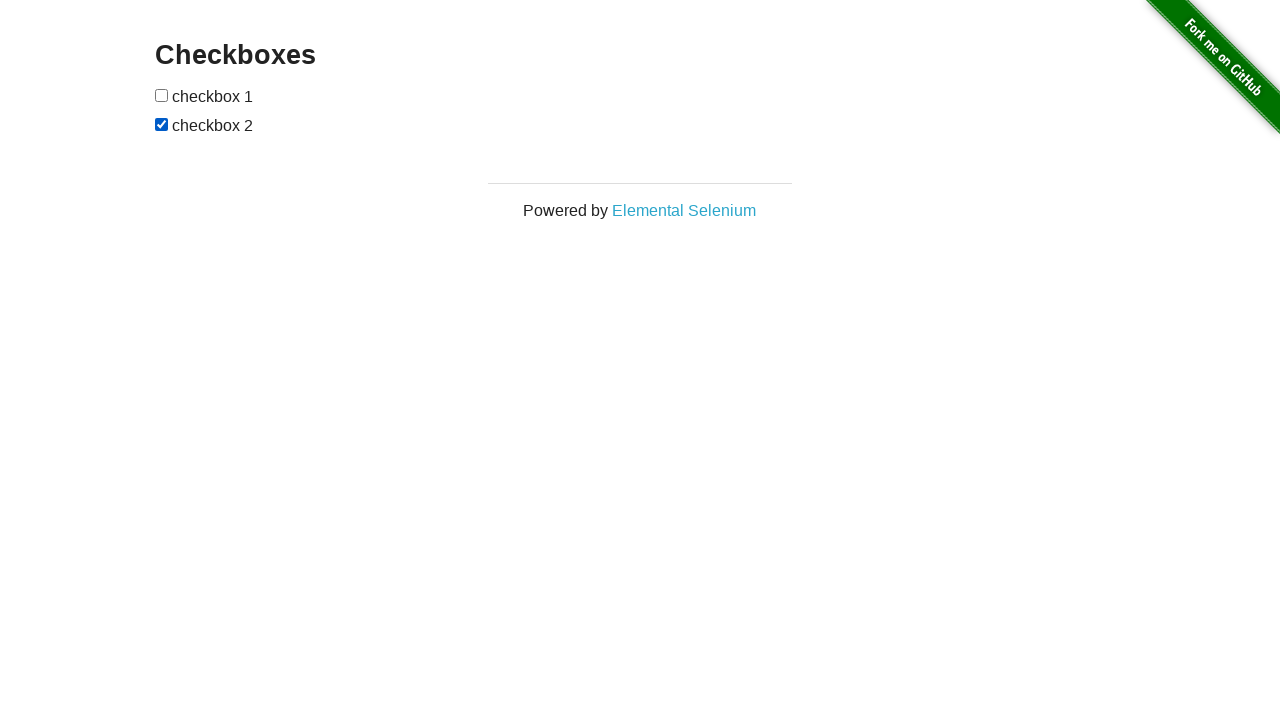

Verified second checkbox is checked (toggle 3 of 3)
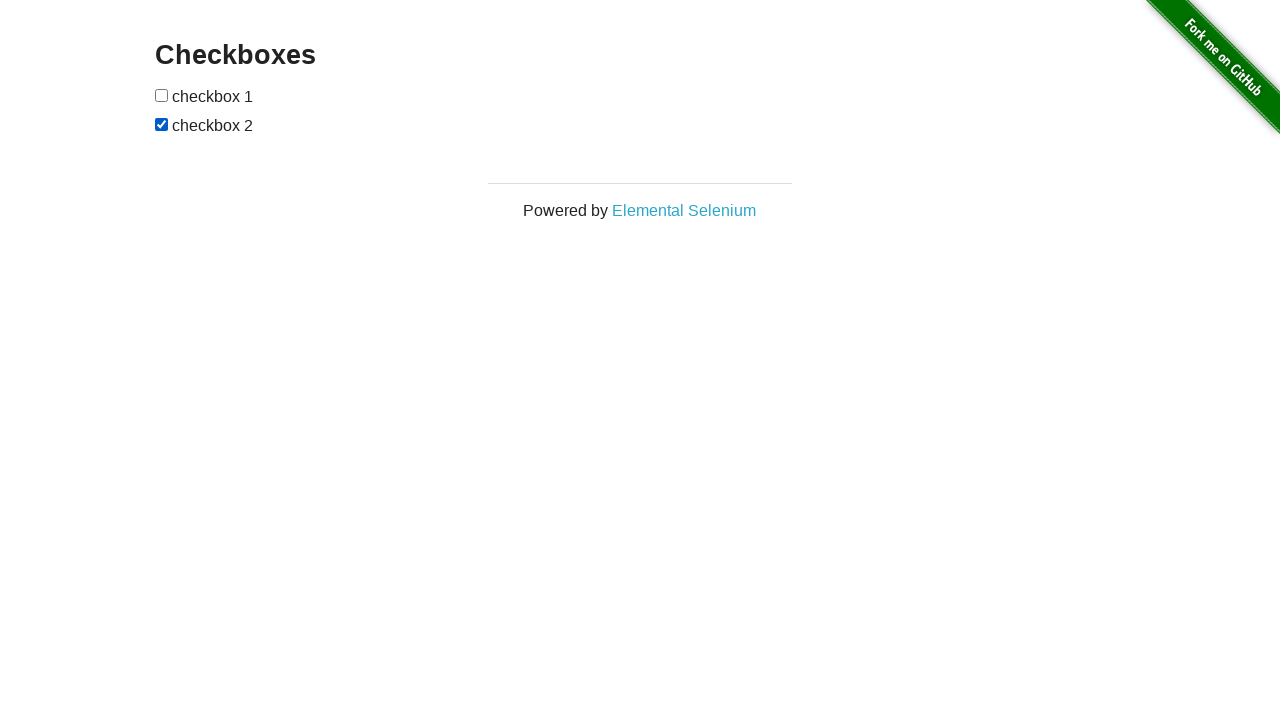

Unchecked the second checkbox (toggle 3 of 3) at (162, 124) on internal:role=checkbox >> nth=1
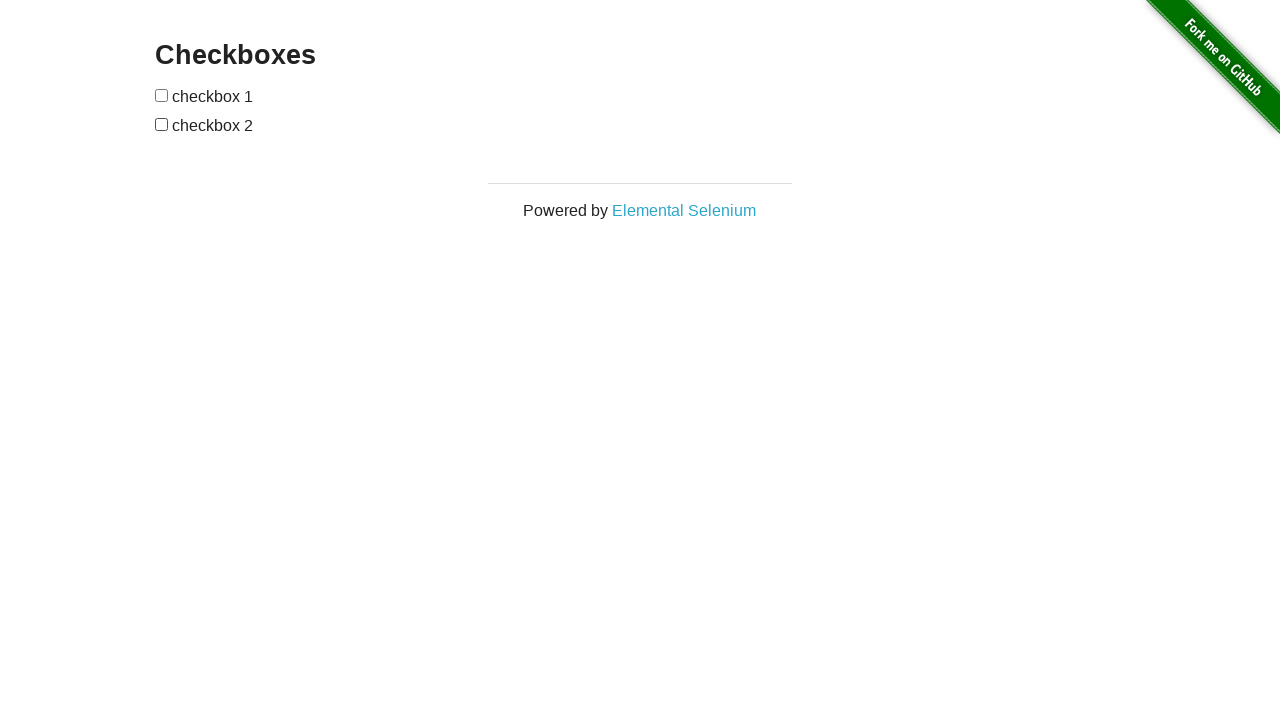

Verified second checkbox is unchecked (toggle 3 of 3)
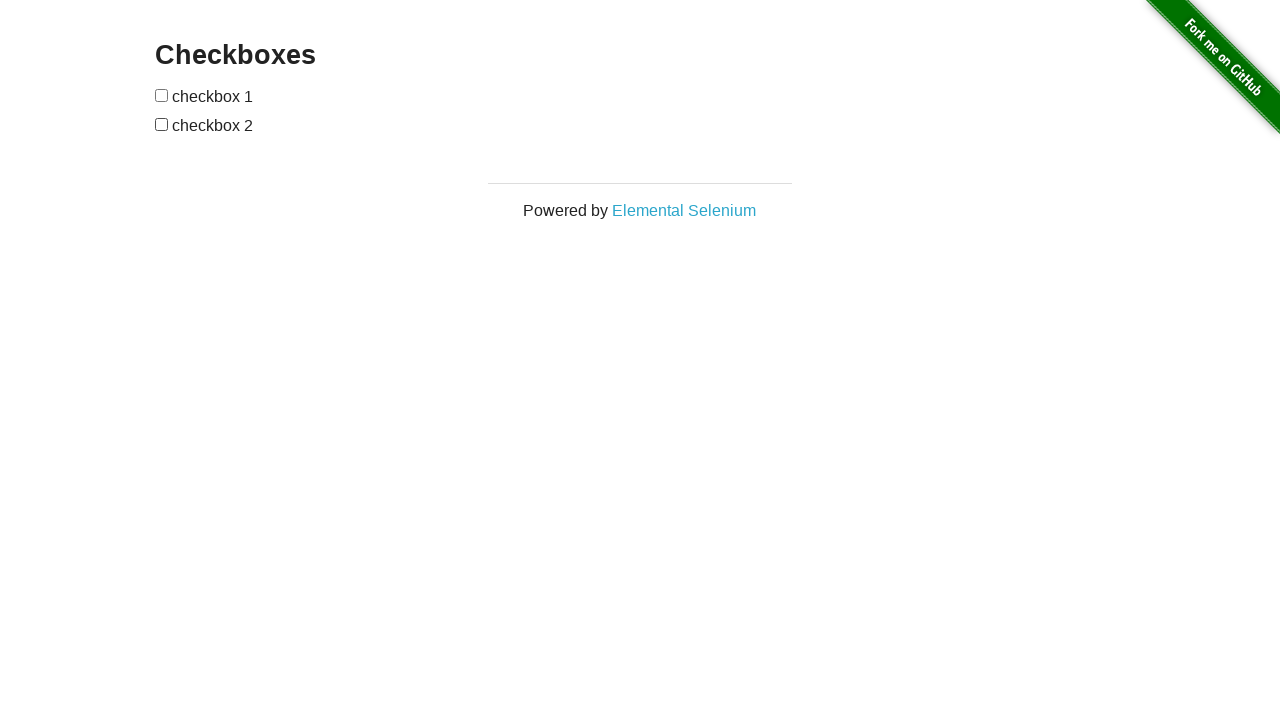

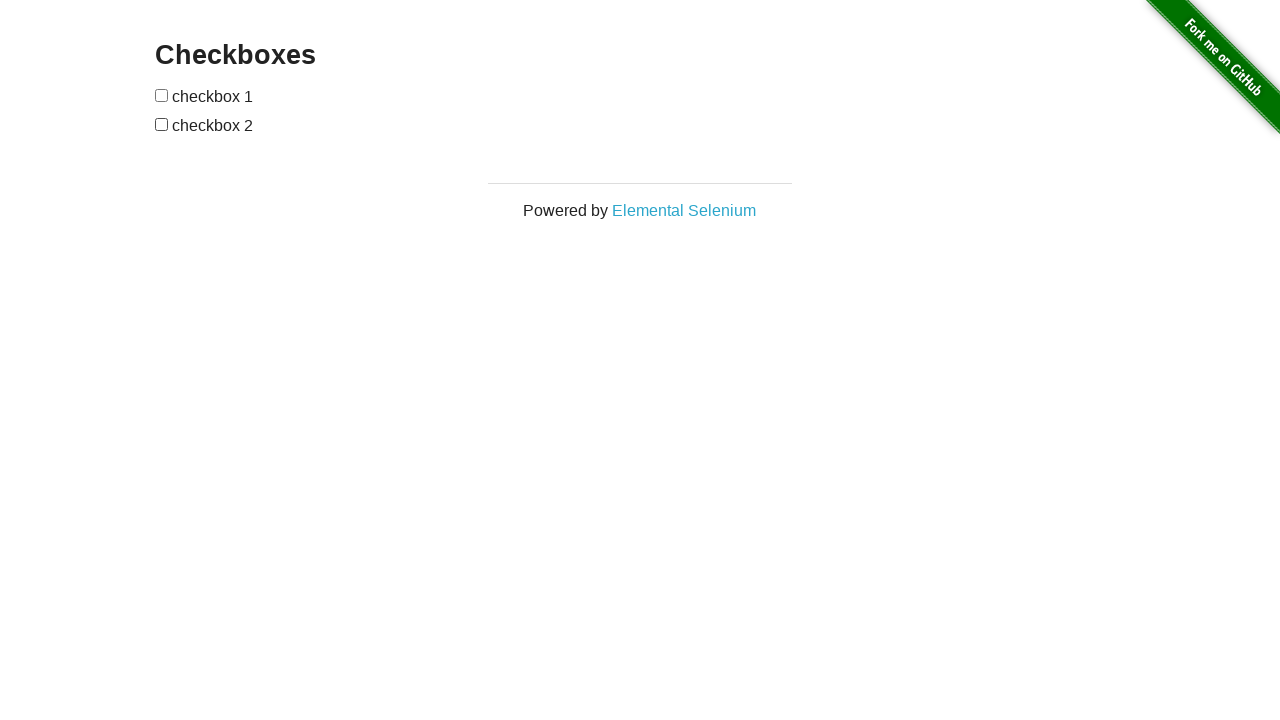